Tests the Costco Travel homepage by navigating to it and clicking on the Packages link/button to verify navigation works.

Starting URL: https://www.costcotravel.com/

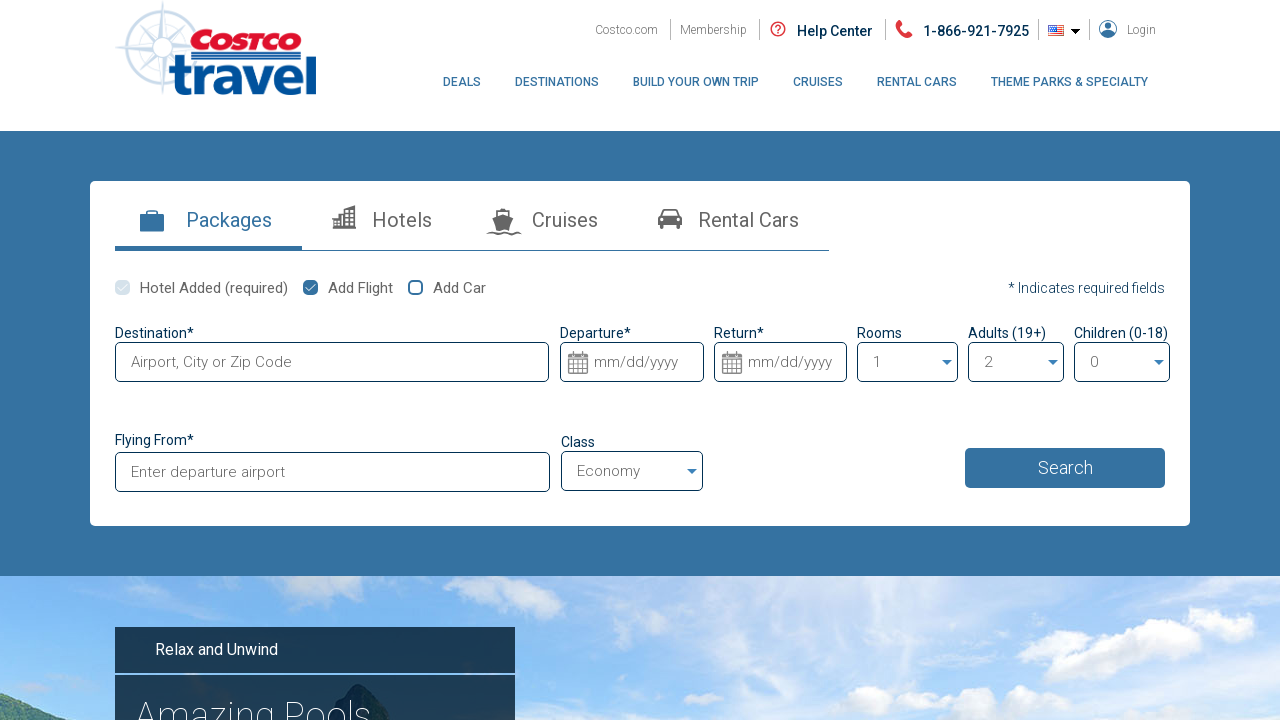

Navigated to Costco Travel homepage
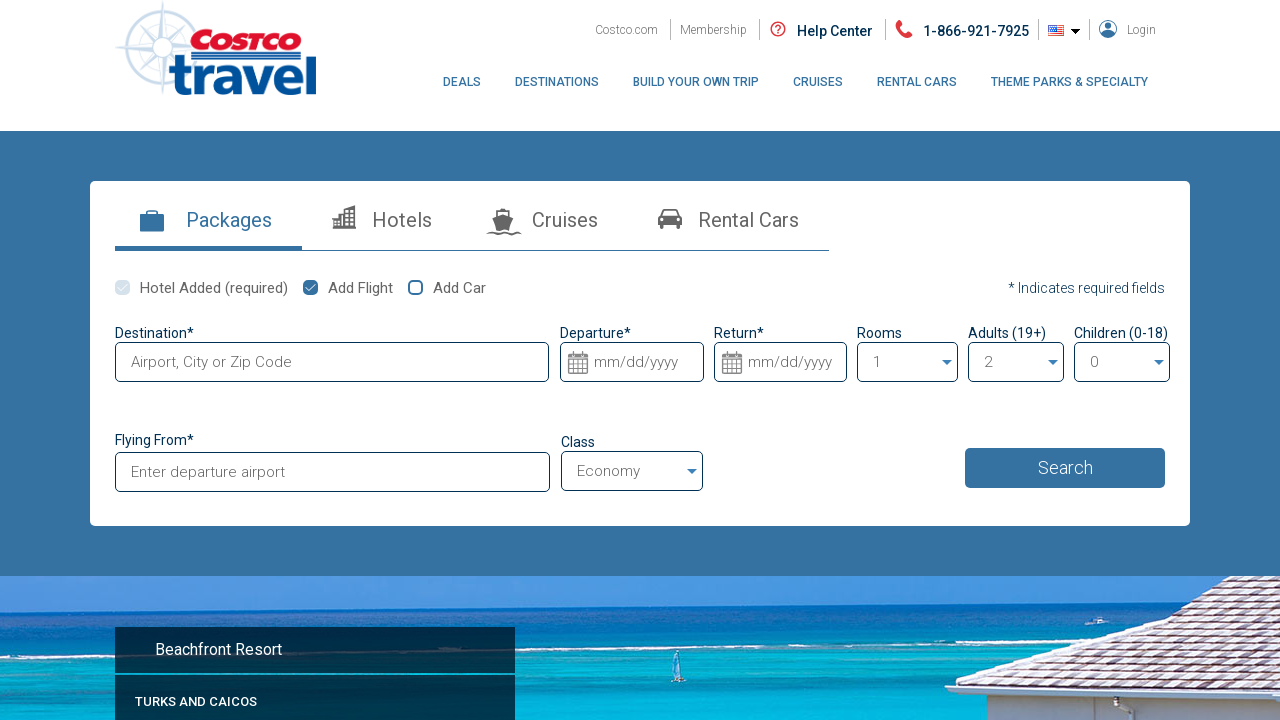

Clicked on the Packages link/button in navigation at (209, 214) on text=Packages
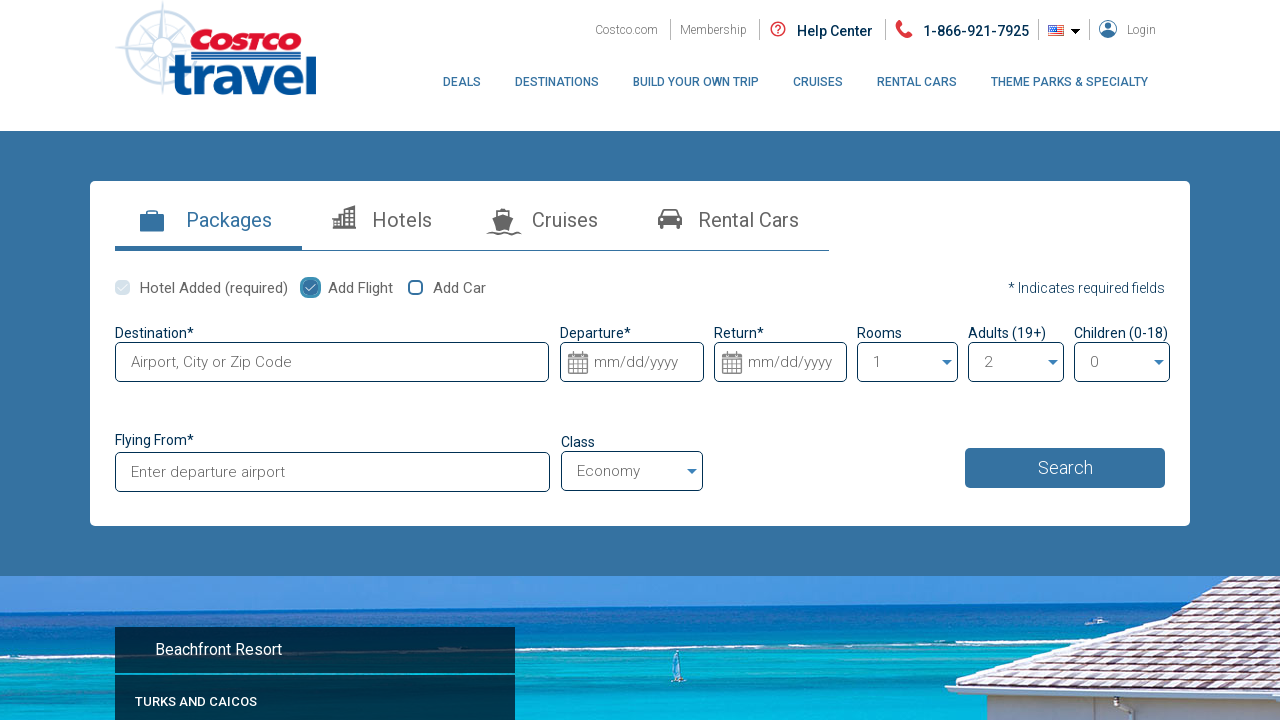

Page navigation completed and network idle
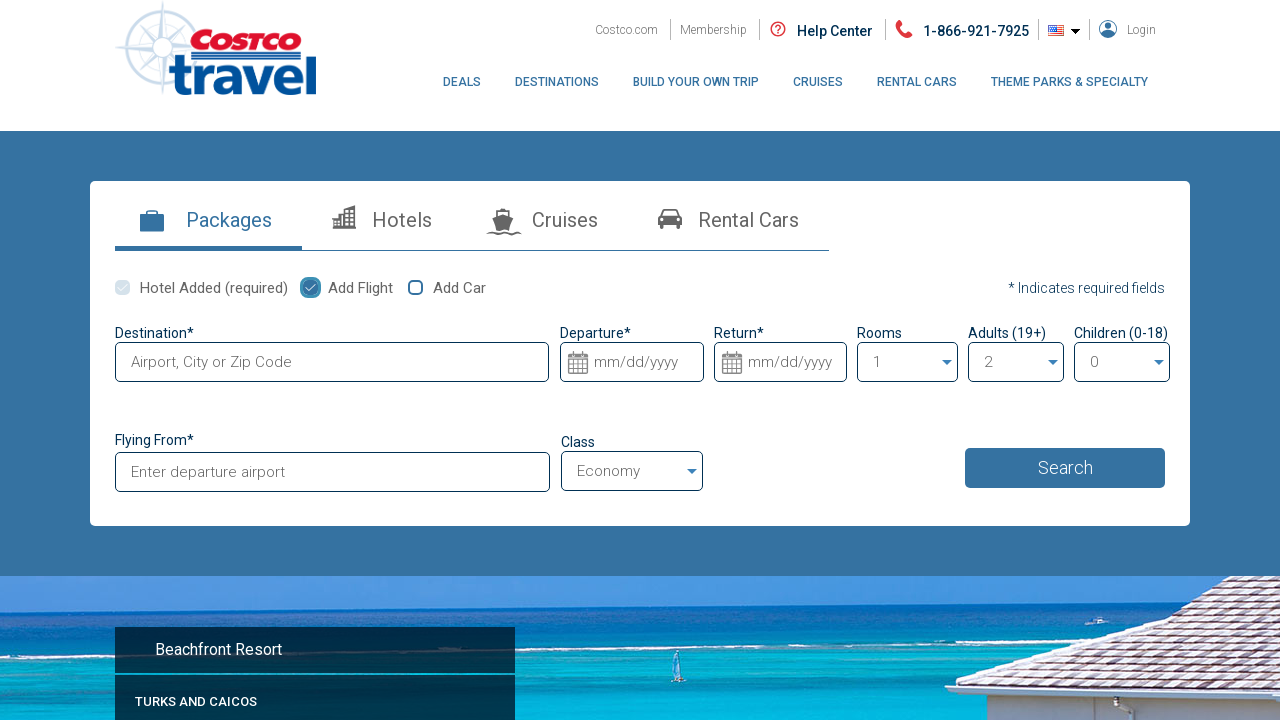

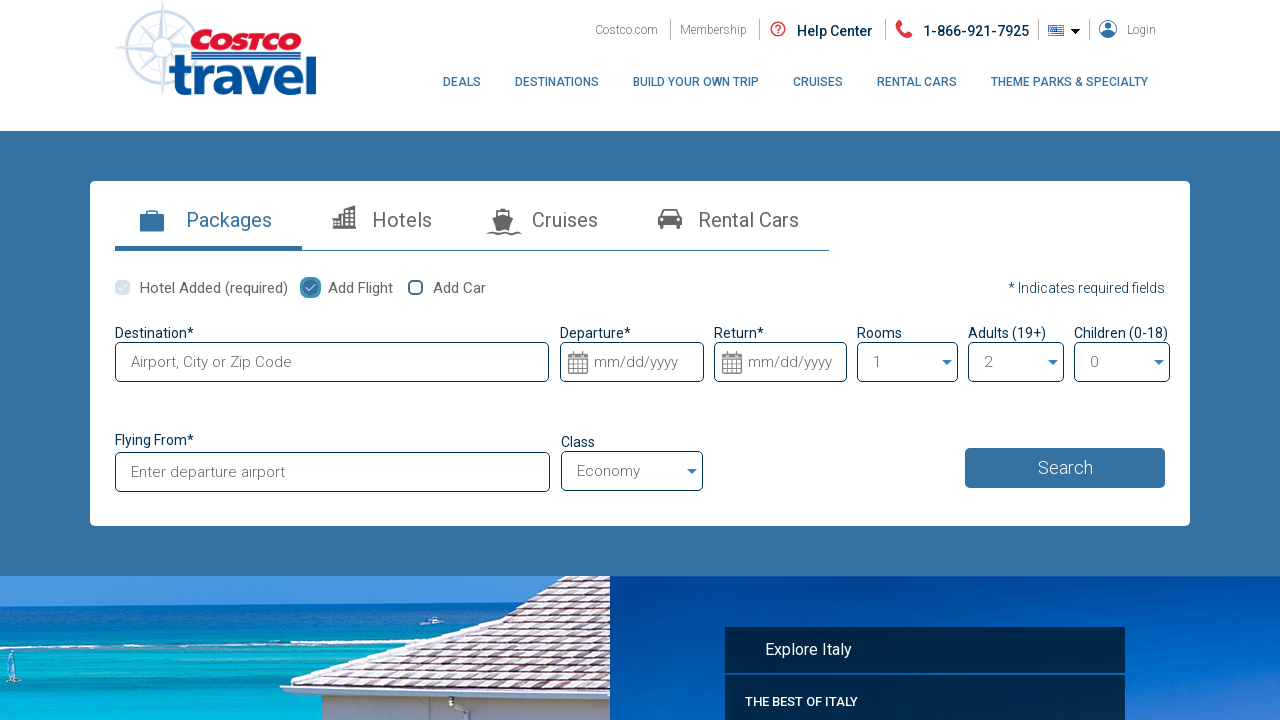